Tests mouse hover functionality by hovering over a menu element and clicking on a submenu item

Starting URL: https://only-testing-blog.blogspot.com/p/mouse-hover.html

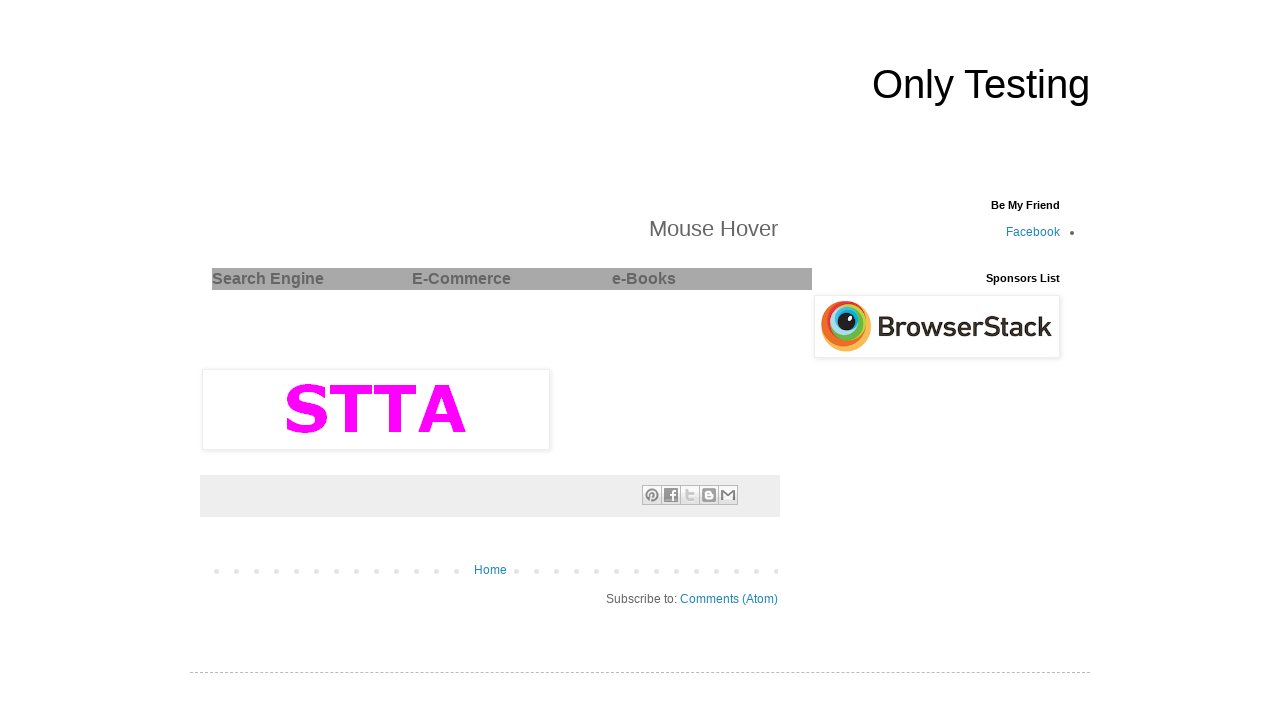

Located the menu element with id 'menu1'
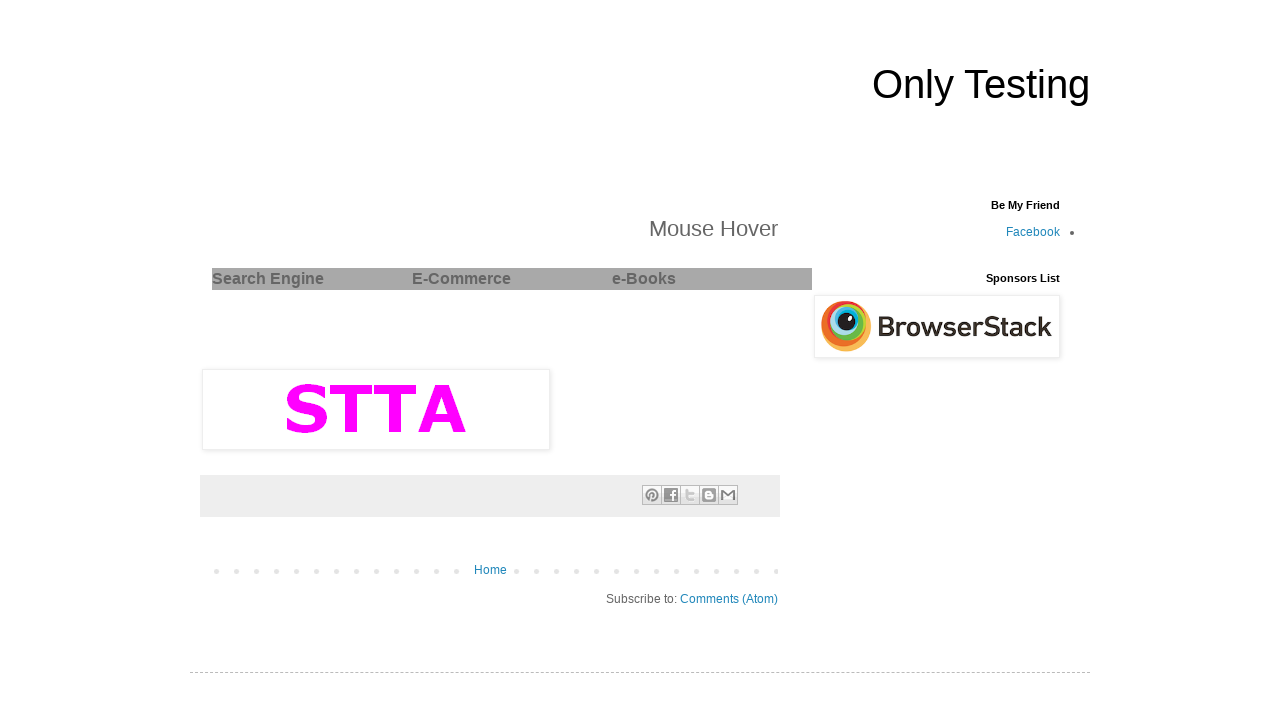

Hovered over the menu element to reveal submenu options at (312, 279) on xpath=//*[@id='menu1']/div[1]
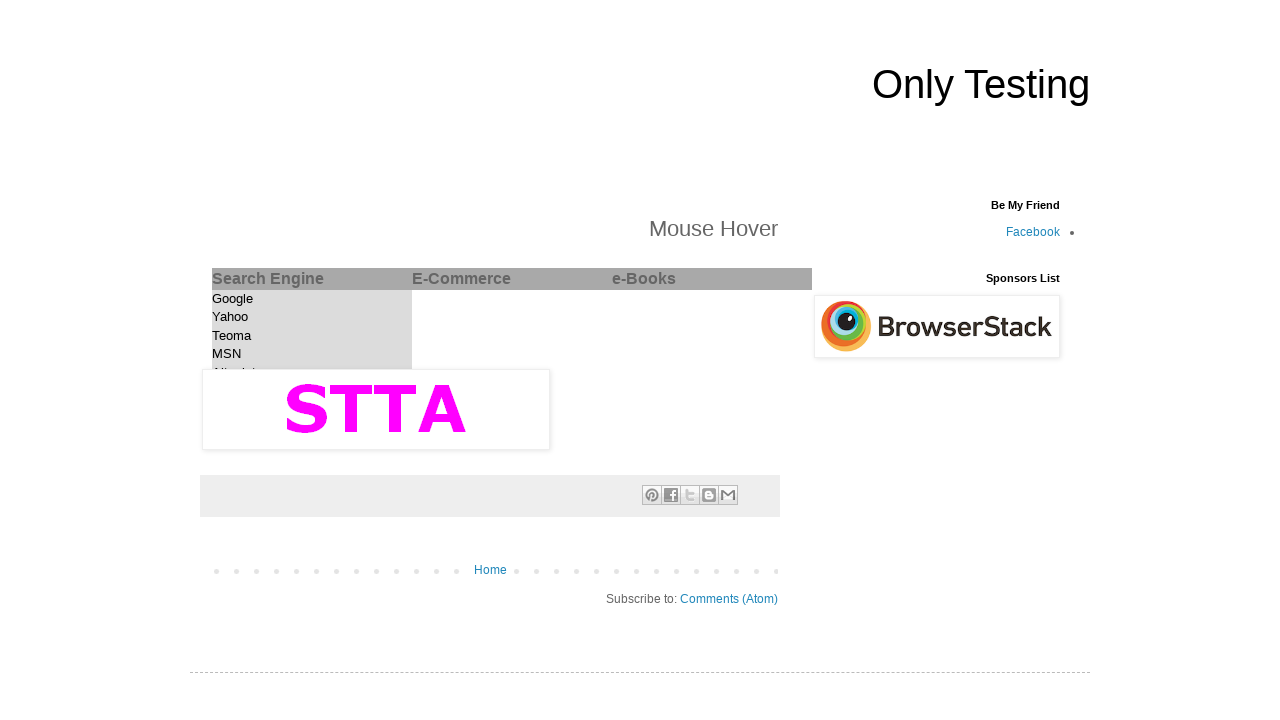

Clicked on the second submenu item at (230, 317) on xpath=//*[@id='menu1choices']/a[2]
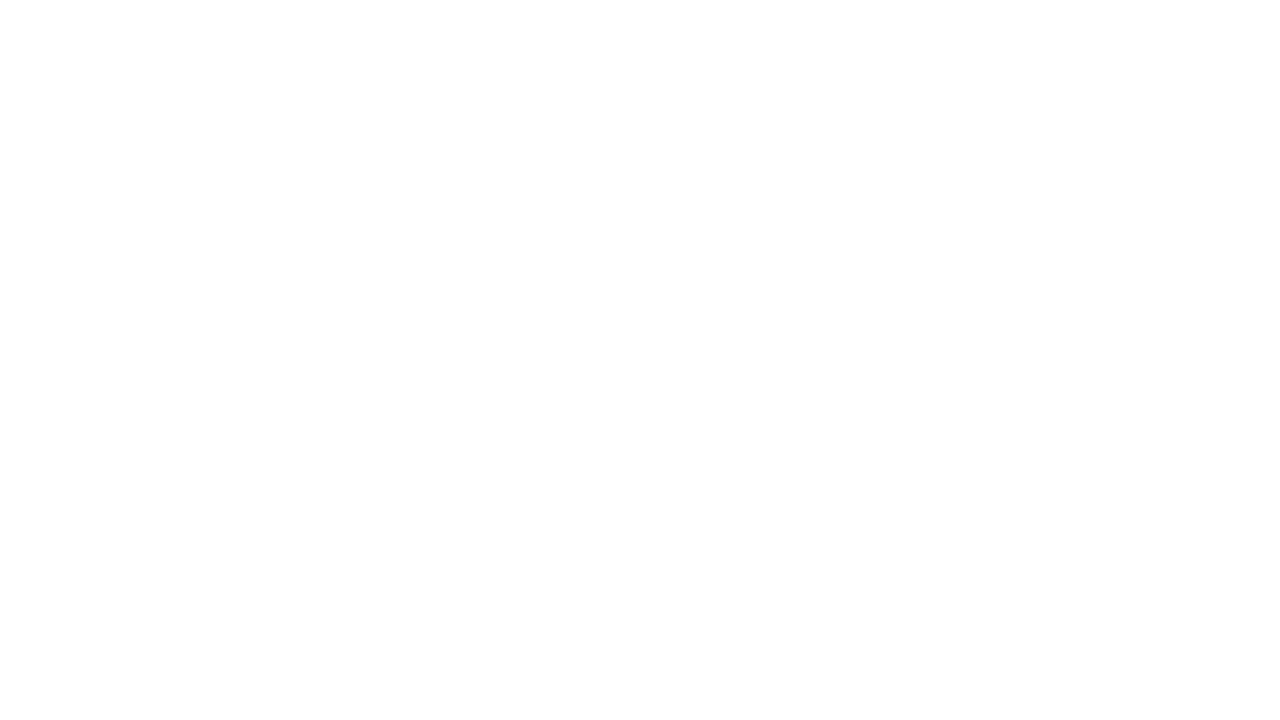

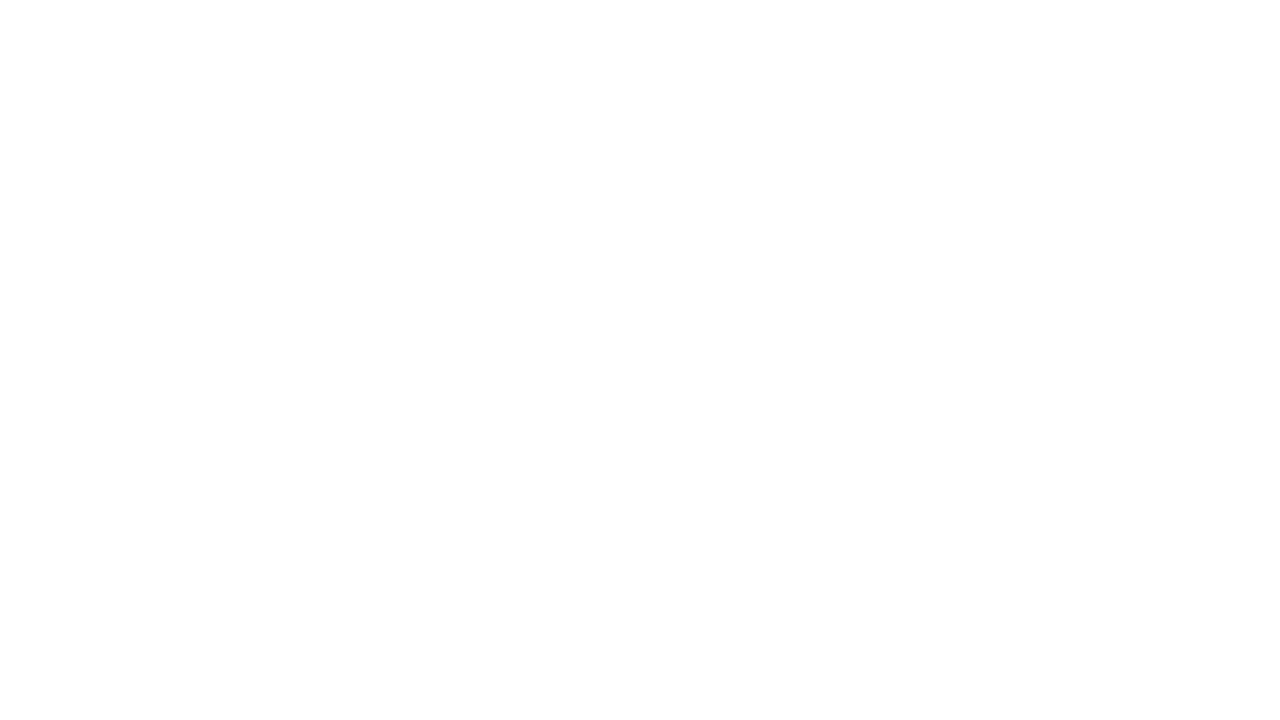